Tests double-click functionality on W3Schools tryit page by double-clicking on a text element within an iframe and verifying its style changes to include red color.

Starting URL: https://www.w3schools.com/tags/tryit.asp?filename=tryhtml5_ev_ondblclick2

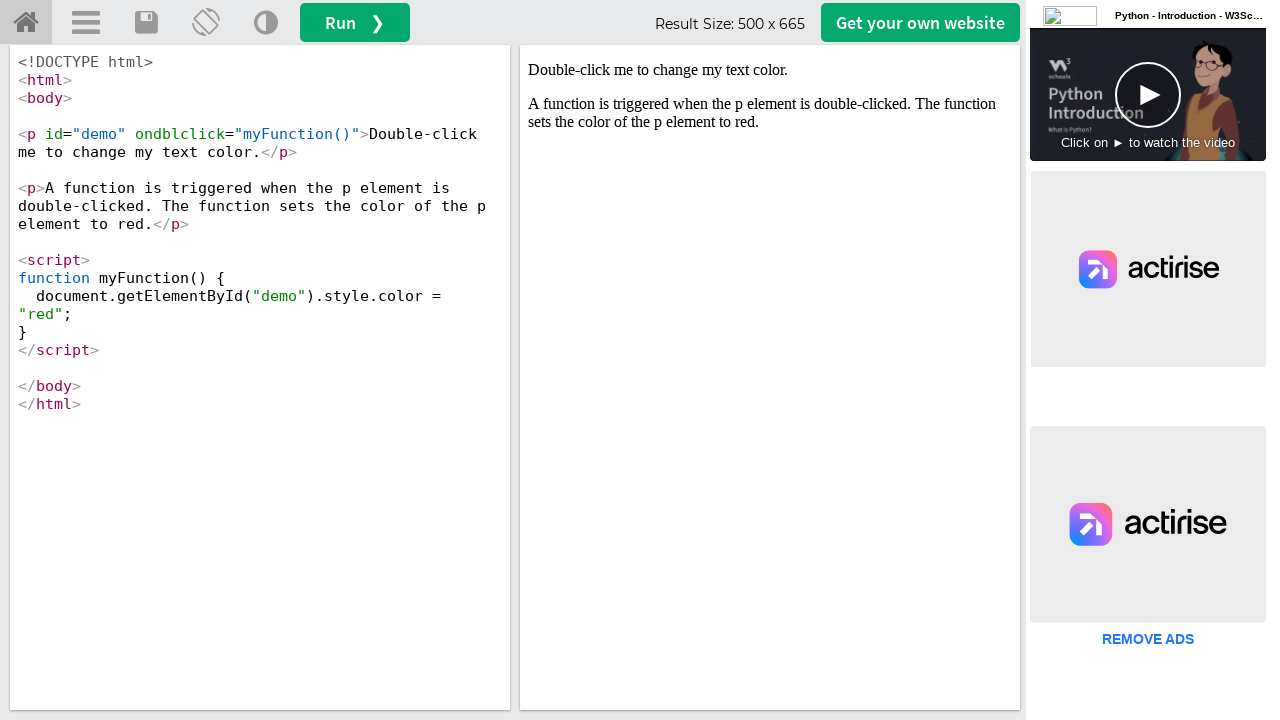

Located iframe with id 'iframeResult'
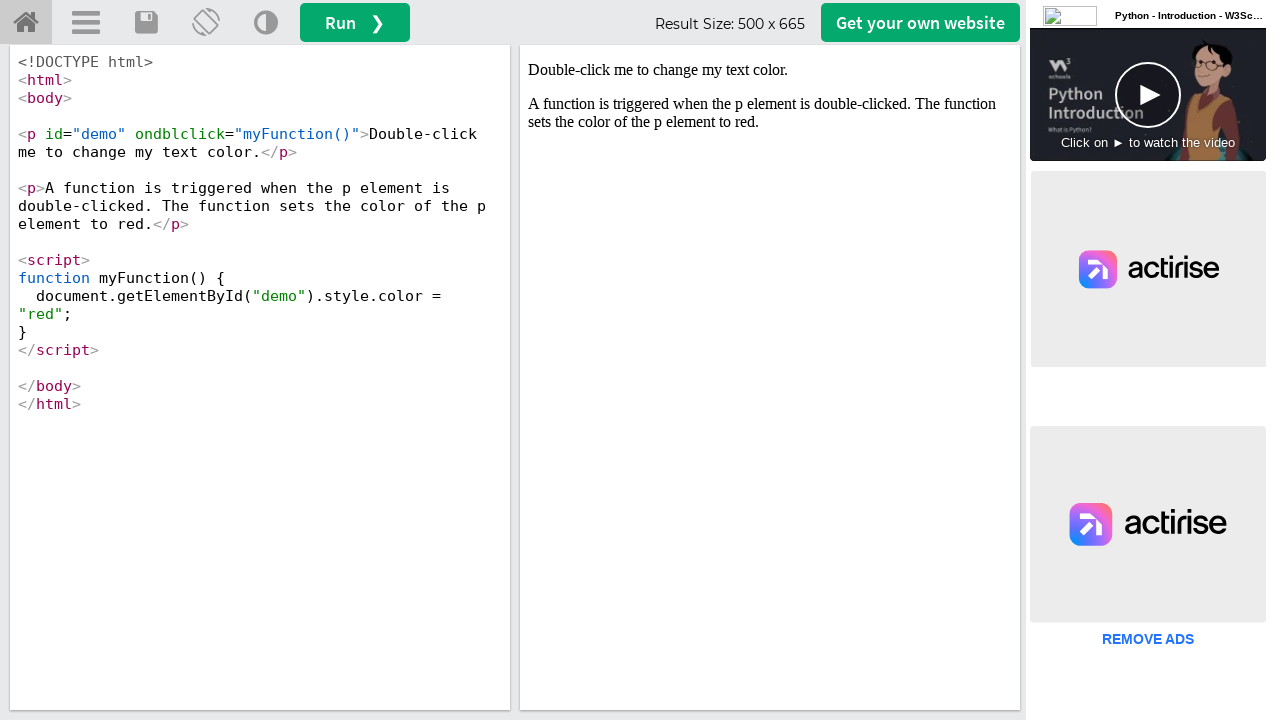

Located paragraph element with ondblclick attribute in iframe
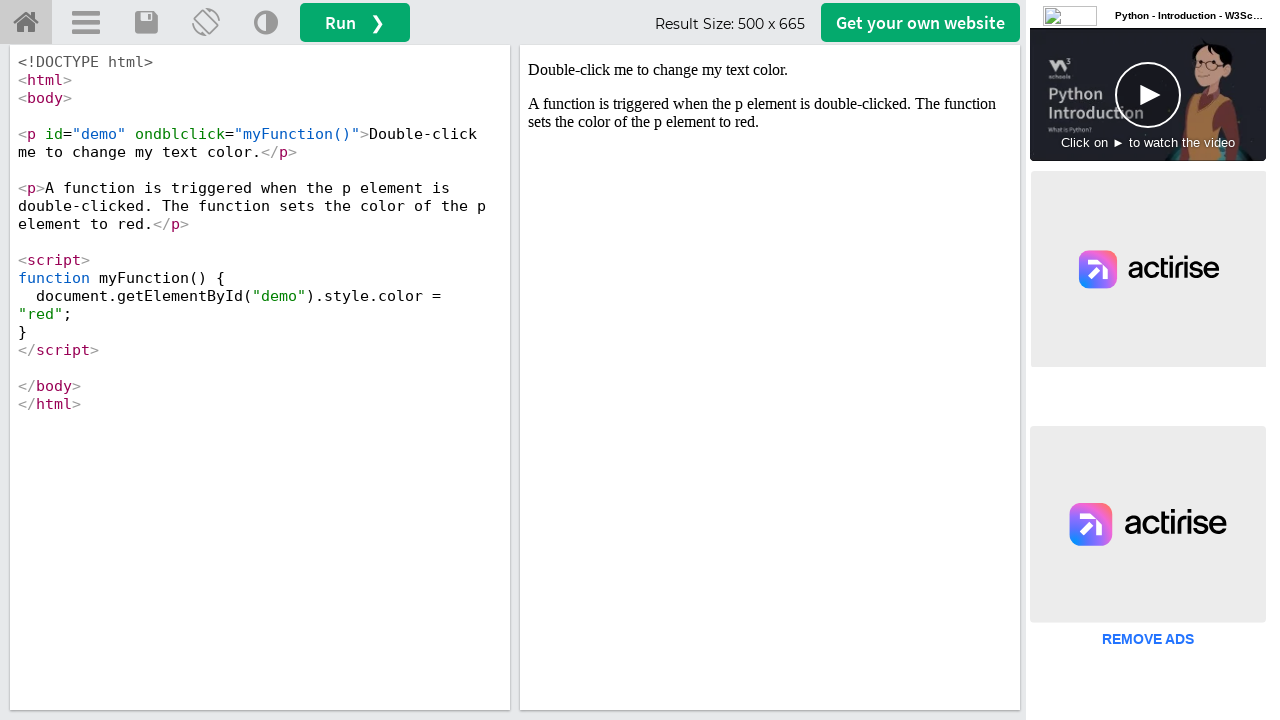

Double-clicked on the text element at (770, 70) on #iframeResult >> internal:control=enter-frame >> p[ondblclick]
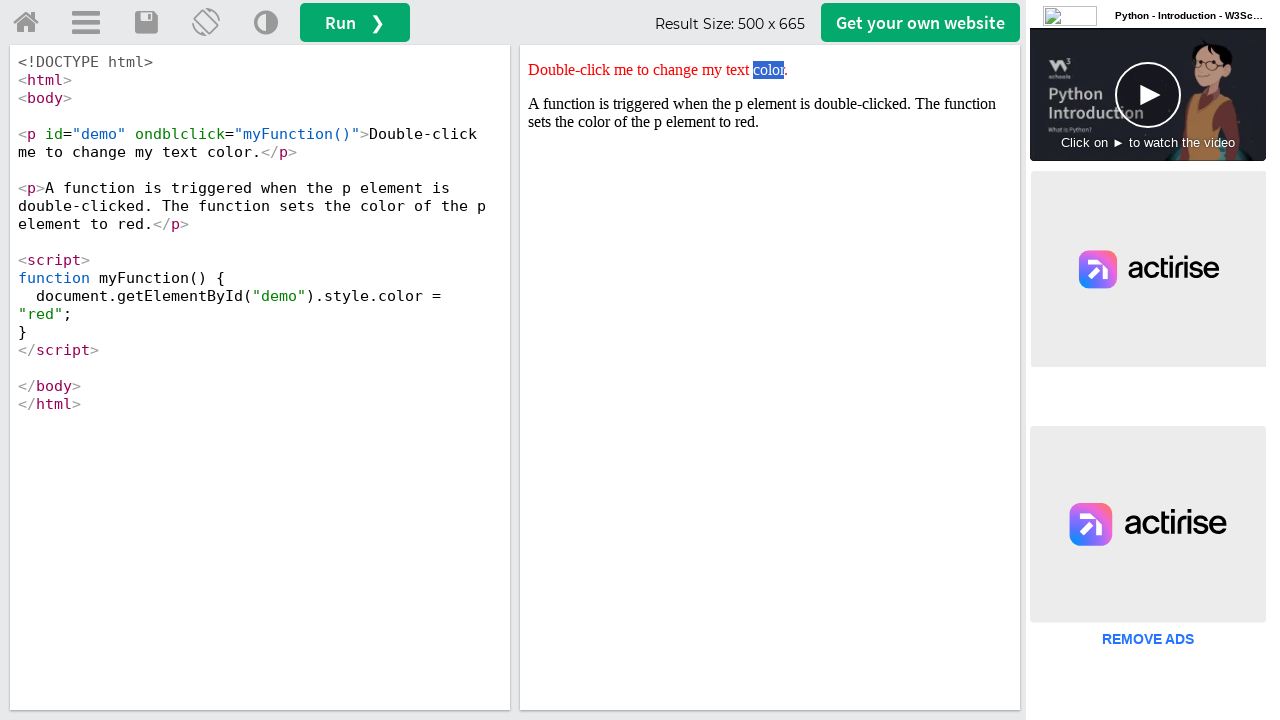

Retrieved style attribute from text element after double-click
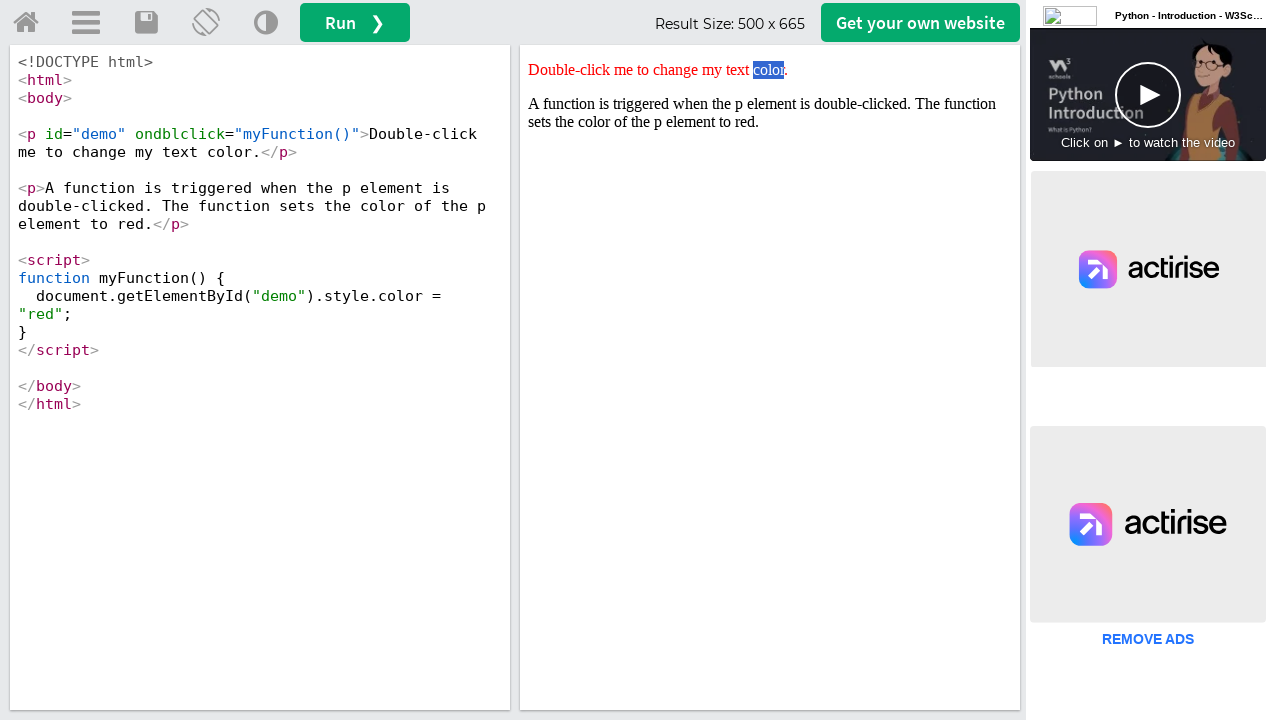

Verified that style attribute contains 'red' color
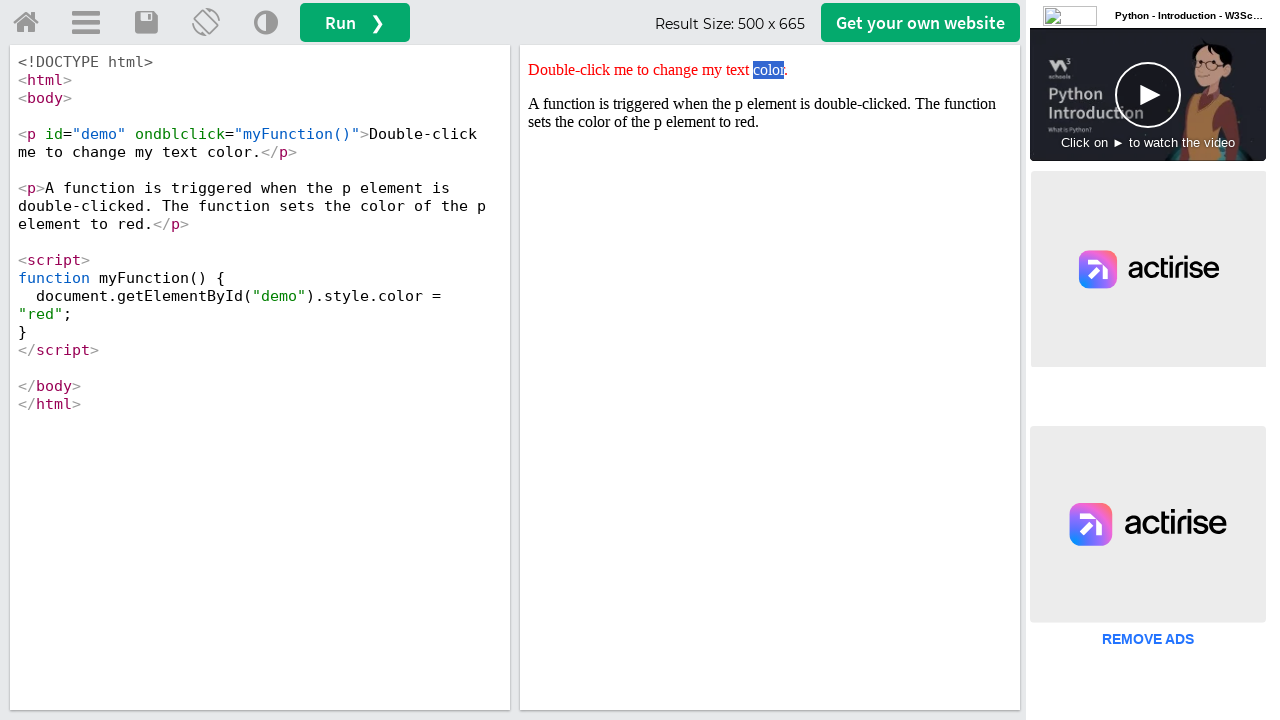

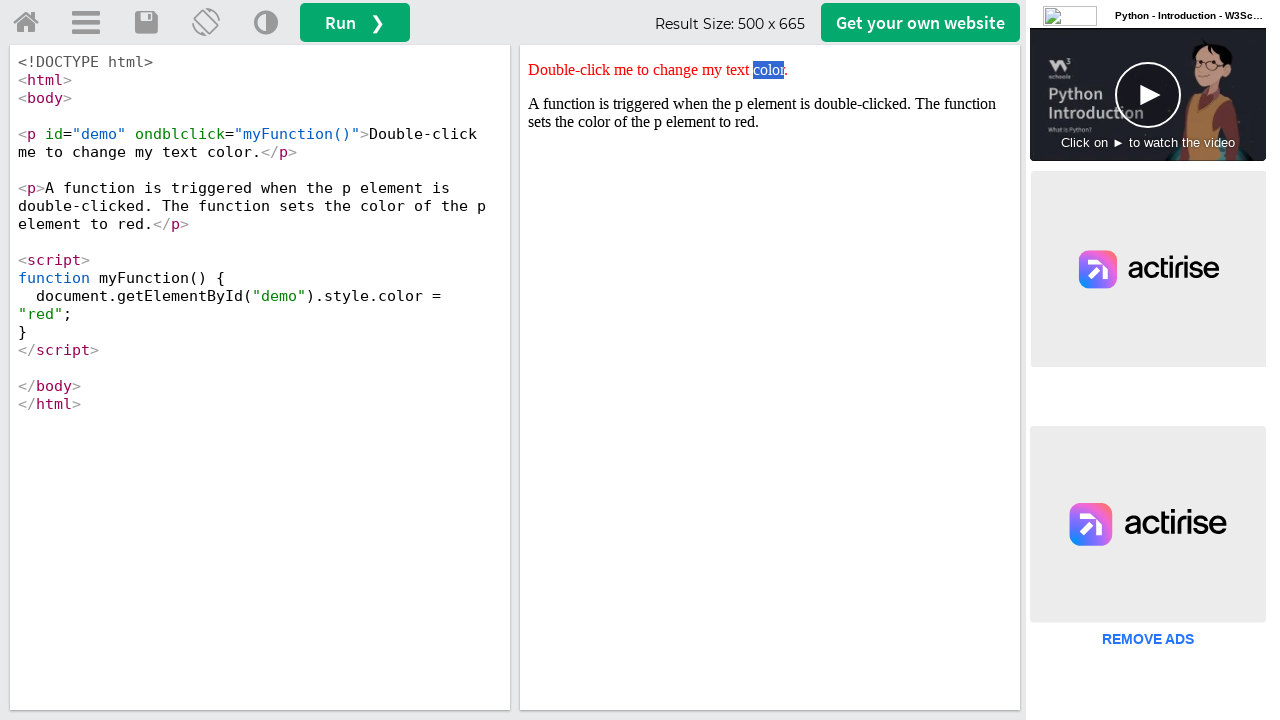